Tests a contact form by filling all fields (name, email, phone) and verifying the confirmation message

Starting URL: https://lm.skillbox.cc/qa_tester/module02/homework1/

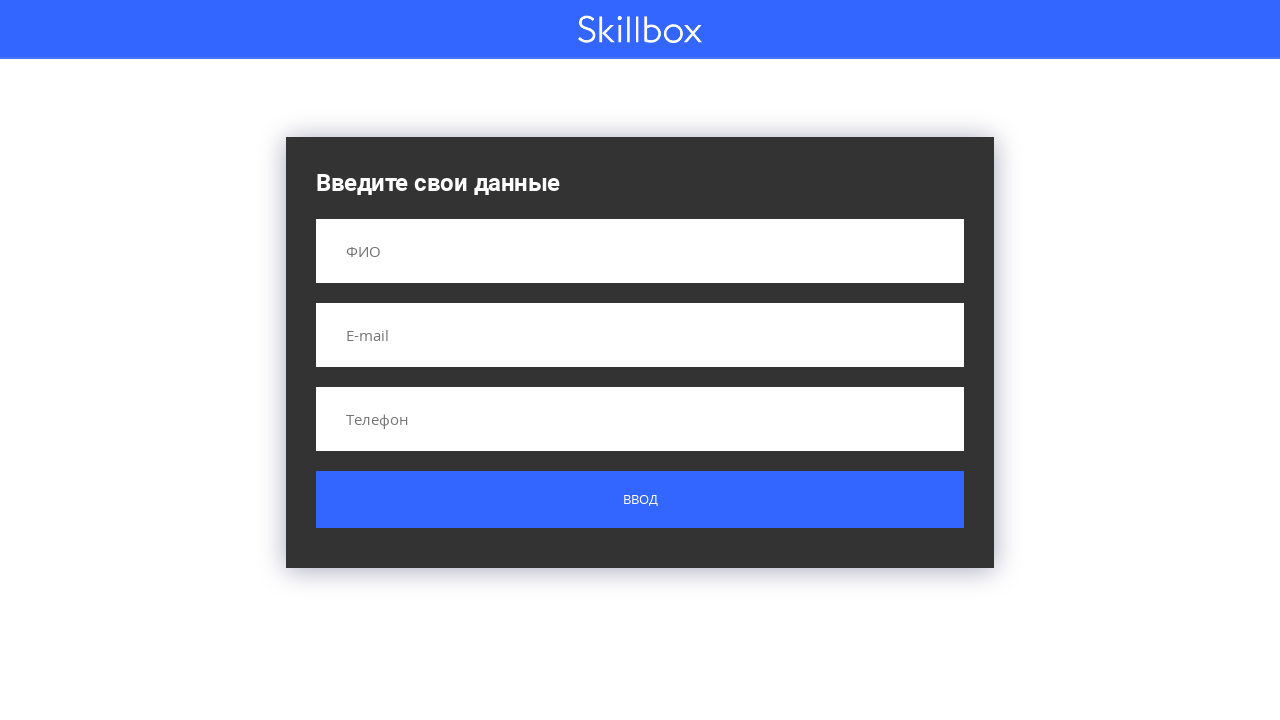

Filled name field with 'Пупкин Василий Алибабаевич' on input[name='name']
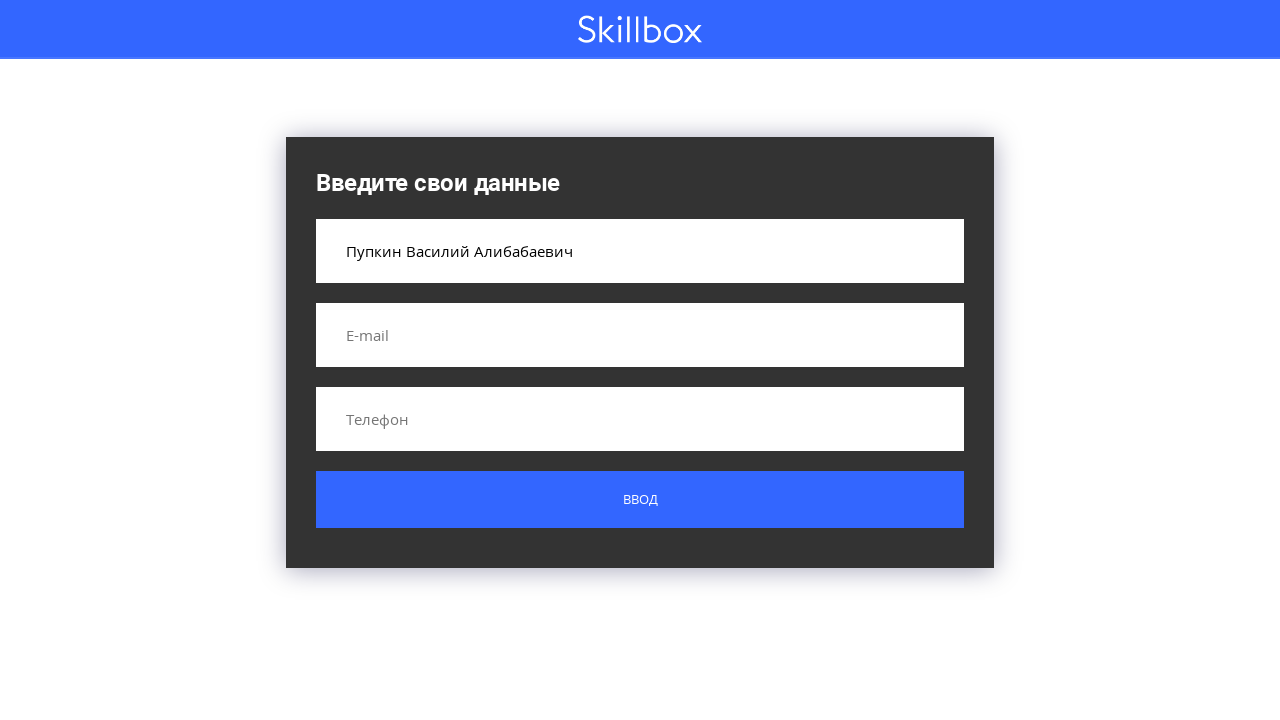

Filled email field with 'pupkin@mail.ru' on input[name='email']
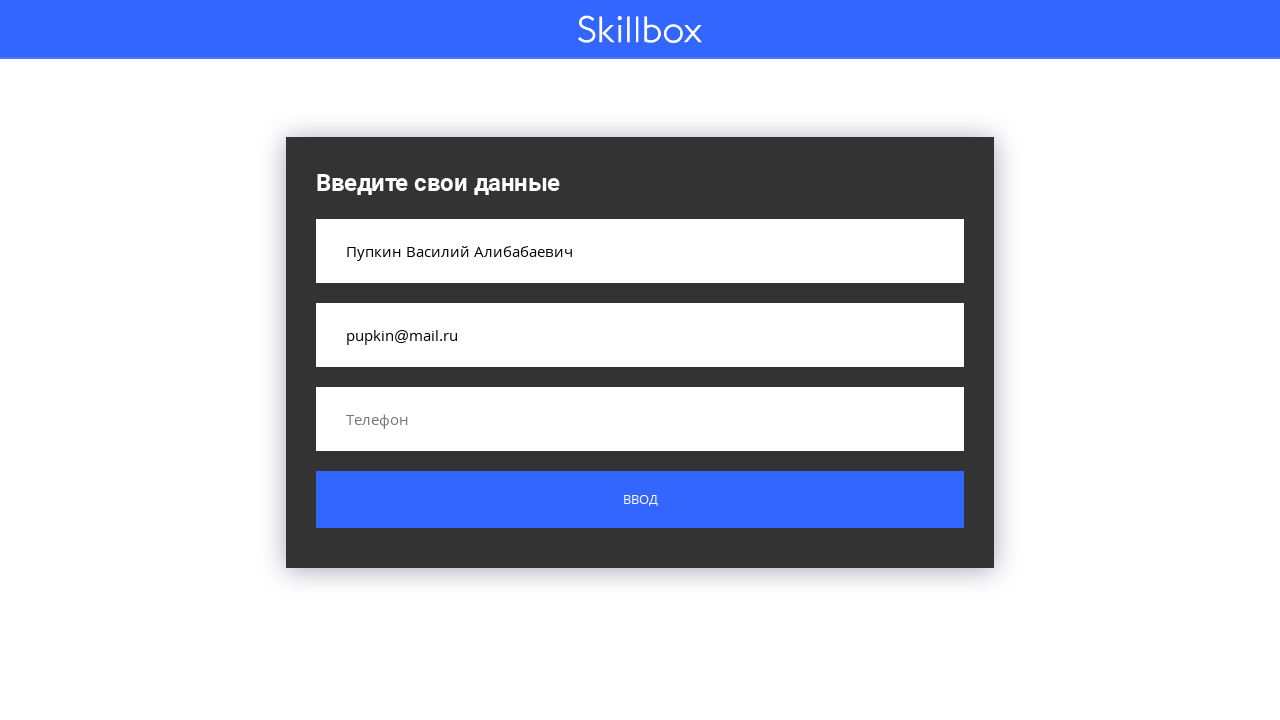

Filled phone field with '+71234567890' on input[name='phone']
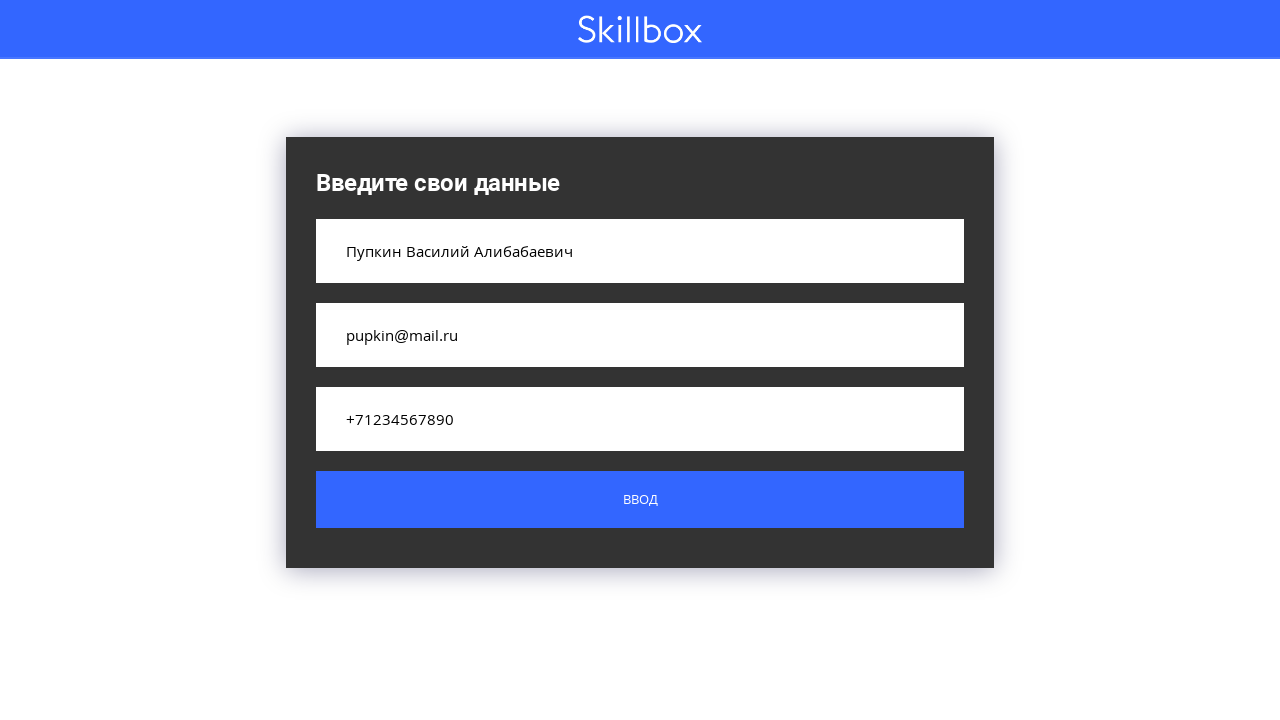

Clicked submit button to send form at (640, 500) on .button
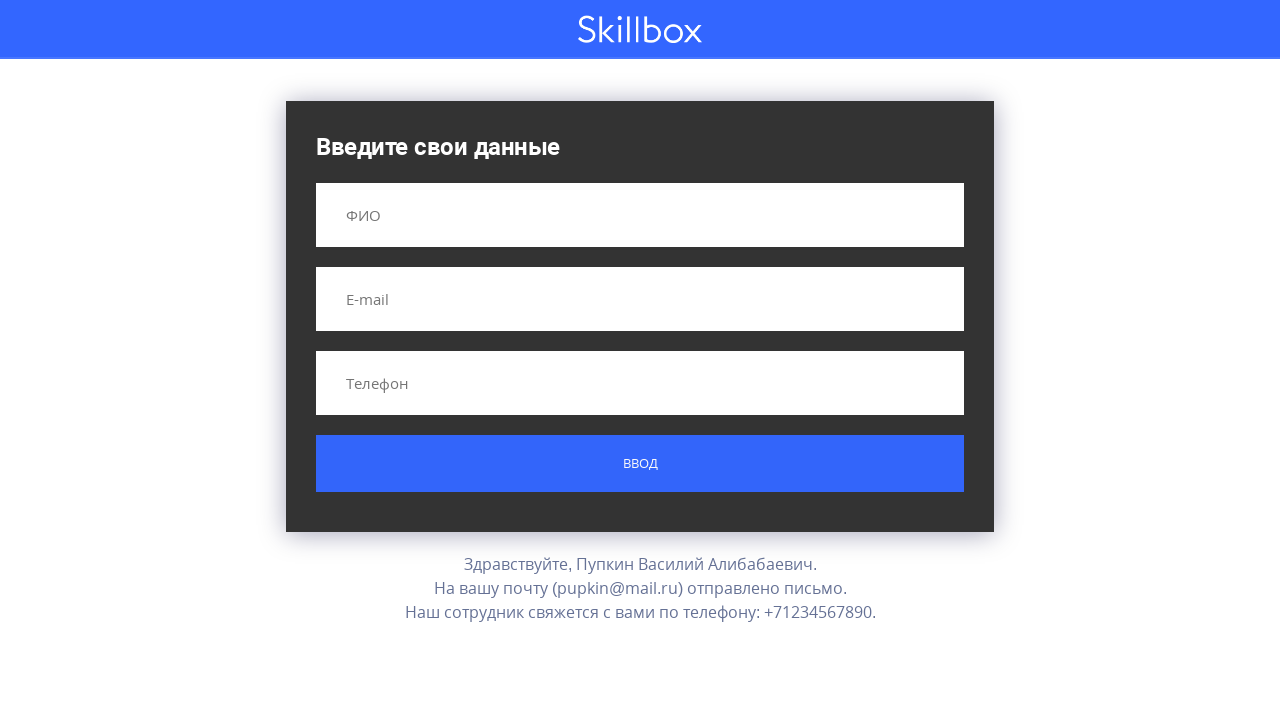

Confirmation message appeared on the screen
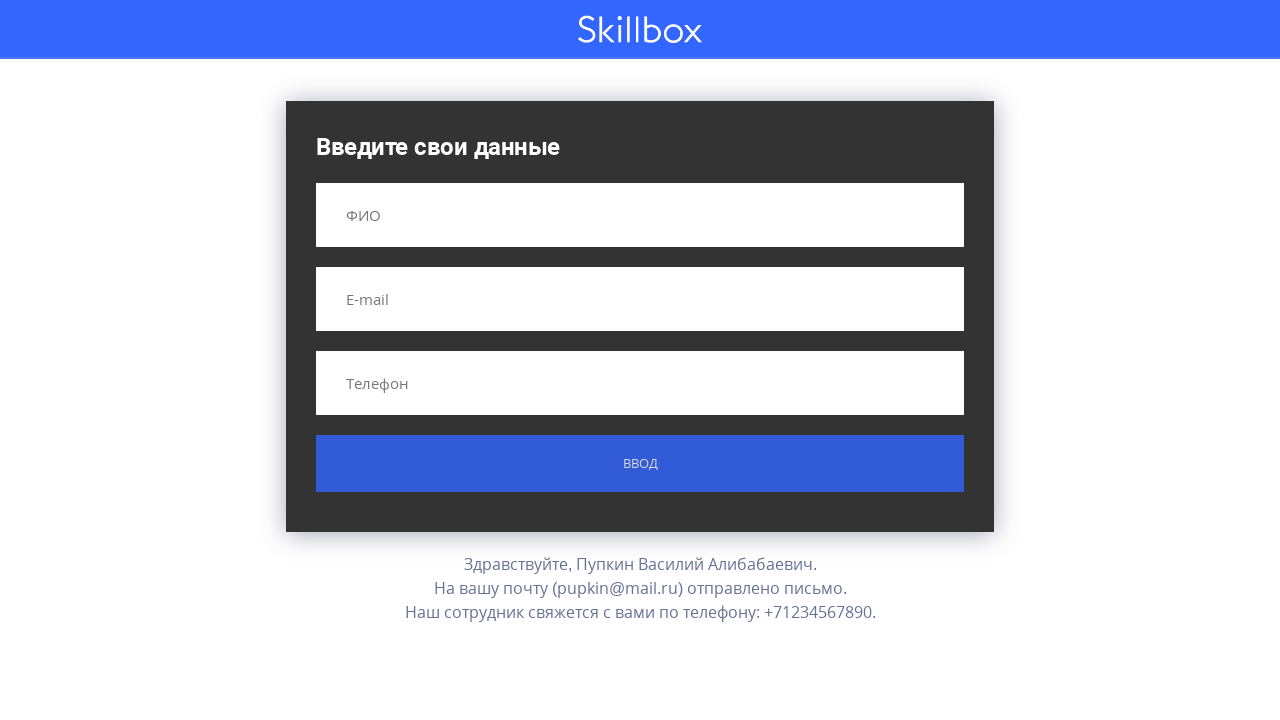

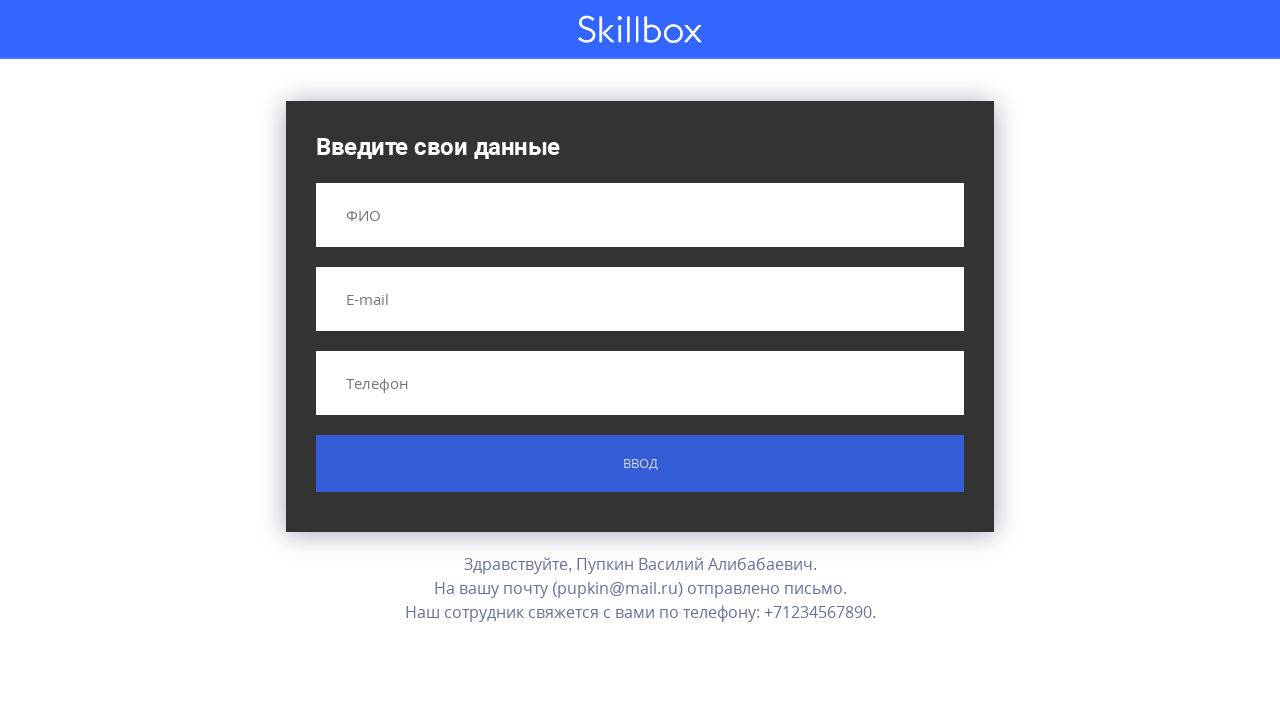